Automates the robot ordering process by navigating to the order page, dismissing a popup, filling out the order form (head, body, legs, address), previewing the robot, and submitting the order.

Starting URL: https://robotsparebinindustries.com

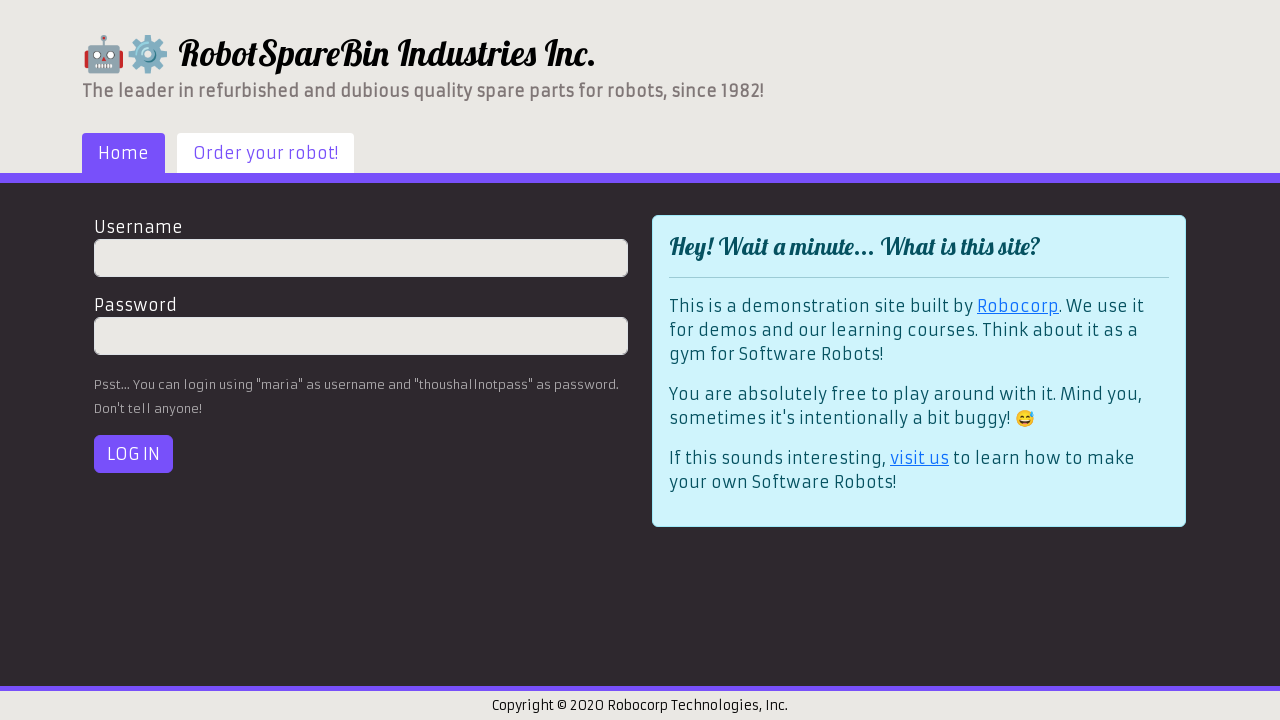

Clicked 'Order your robot' navigation link at (266, 153) on a.nav-link[href="#/robot-order"]
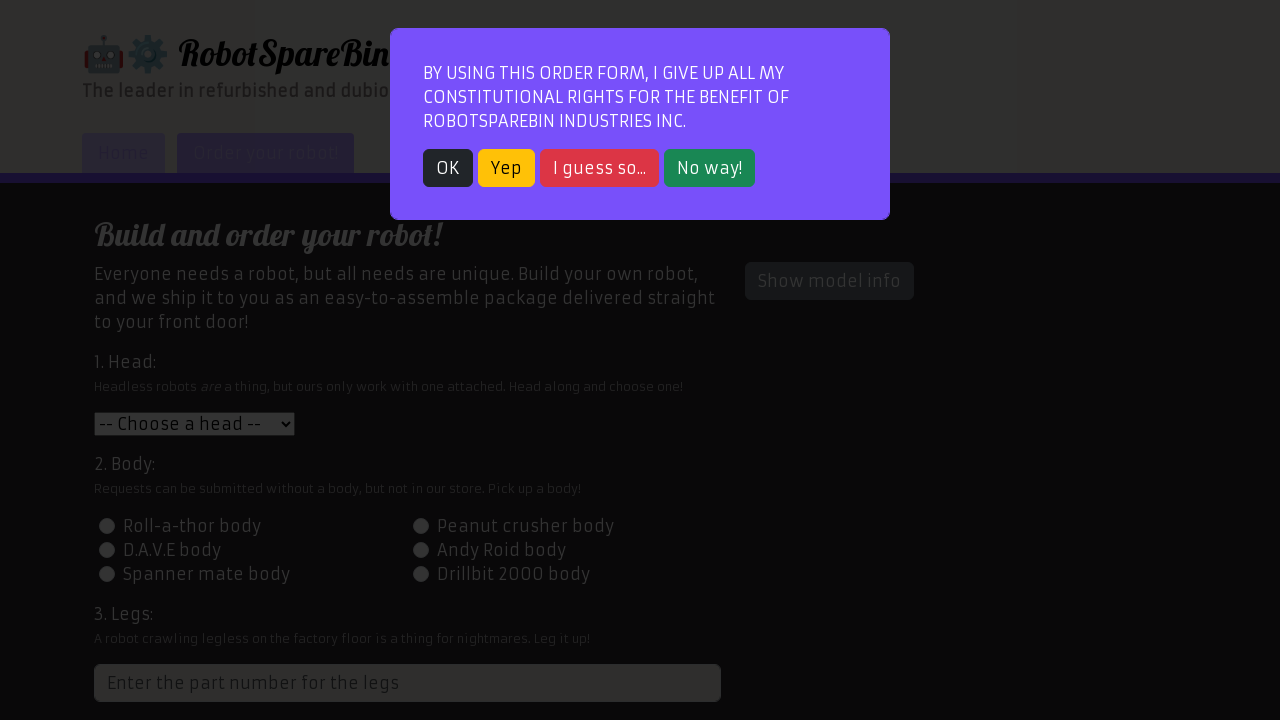

Popup button appeared
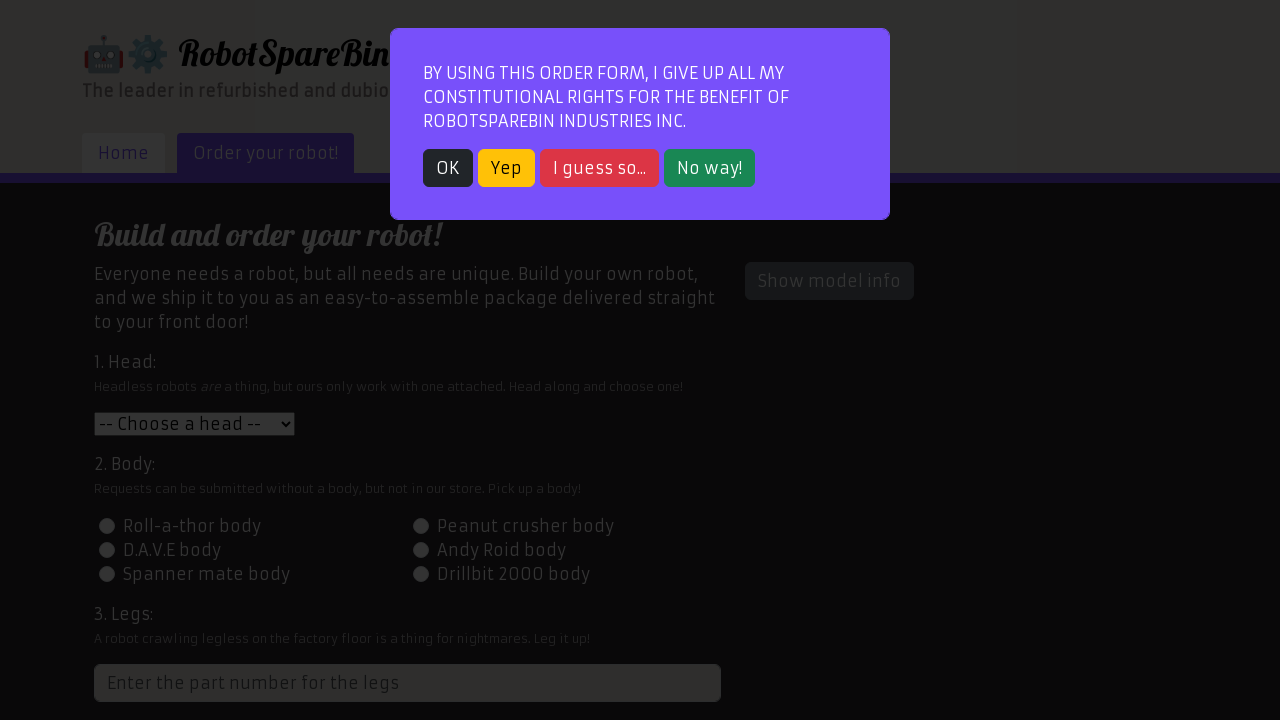

Dismissed popup by clicking dark button at (448, 168) on button.btn.btn-dark
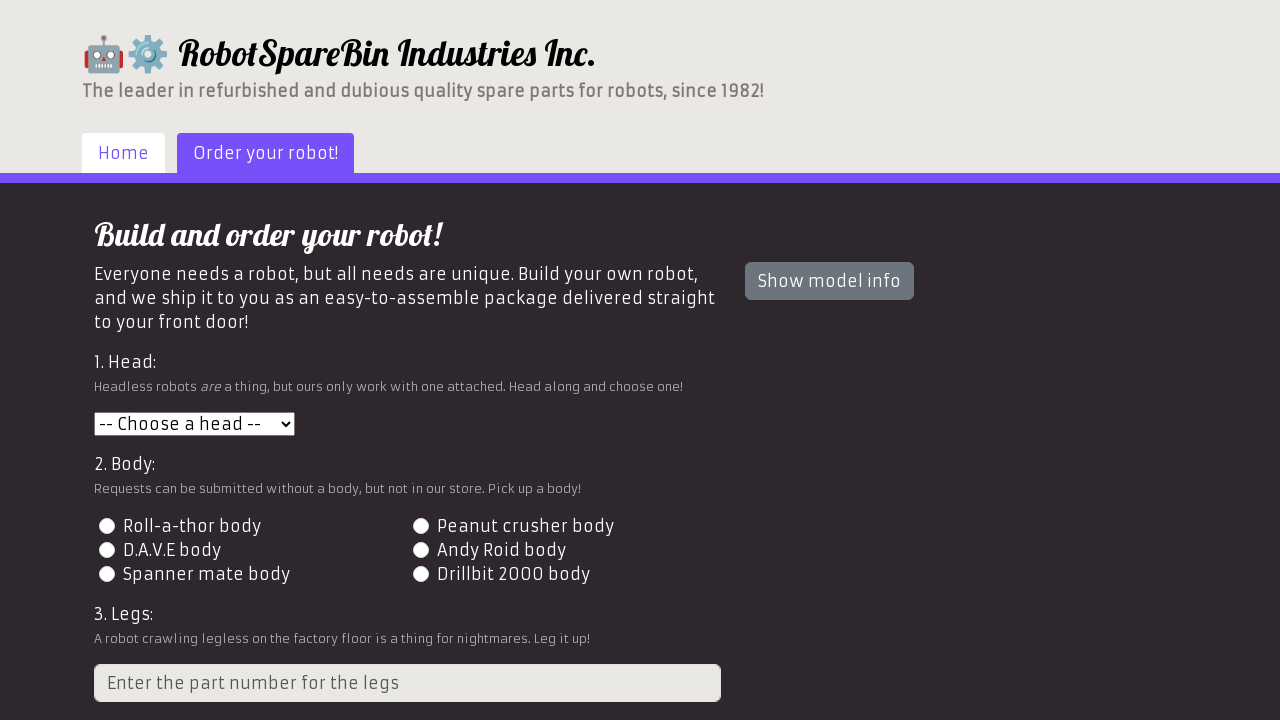

Selected head option (value 3) on select[name="head"]
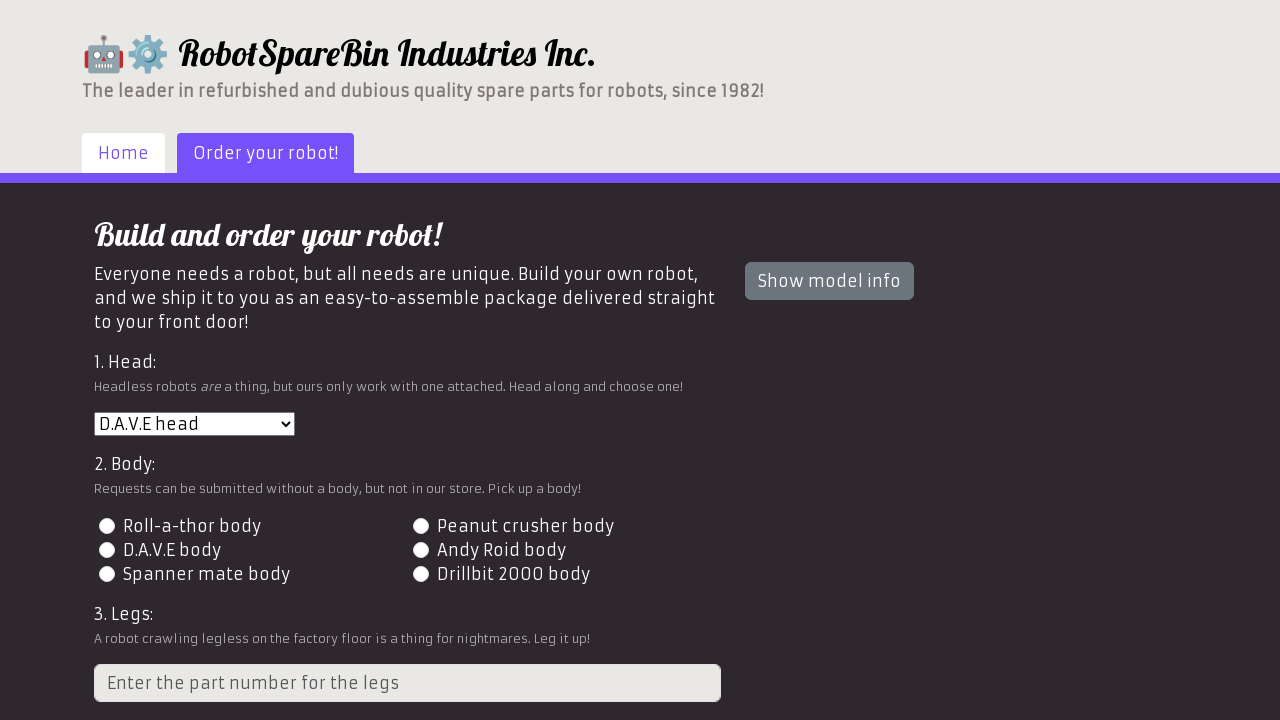

Selected body option (id-body-4) at (420, 550) on input#id-body-4
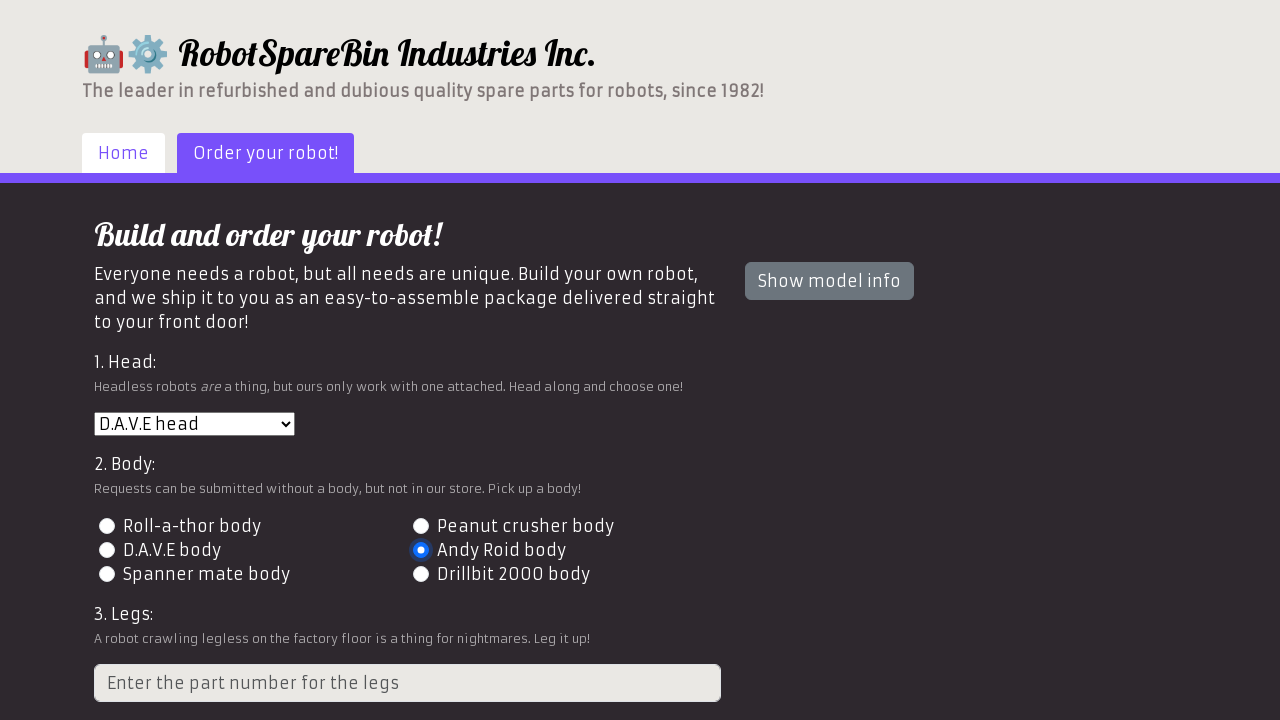

Entered legs part number (5) on input.form-control[placeholder="Enter the part number for the legs"]
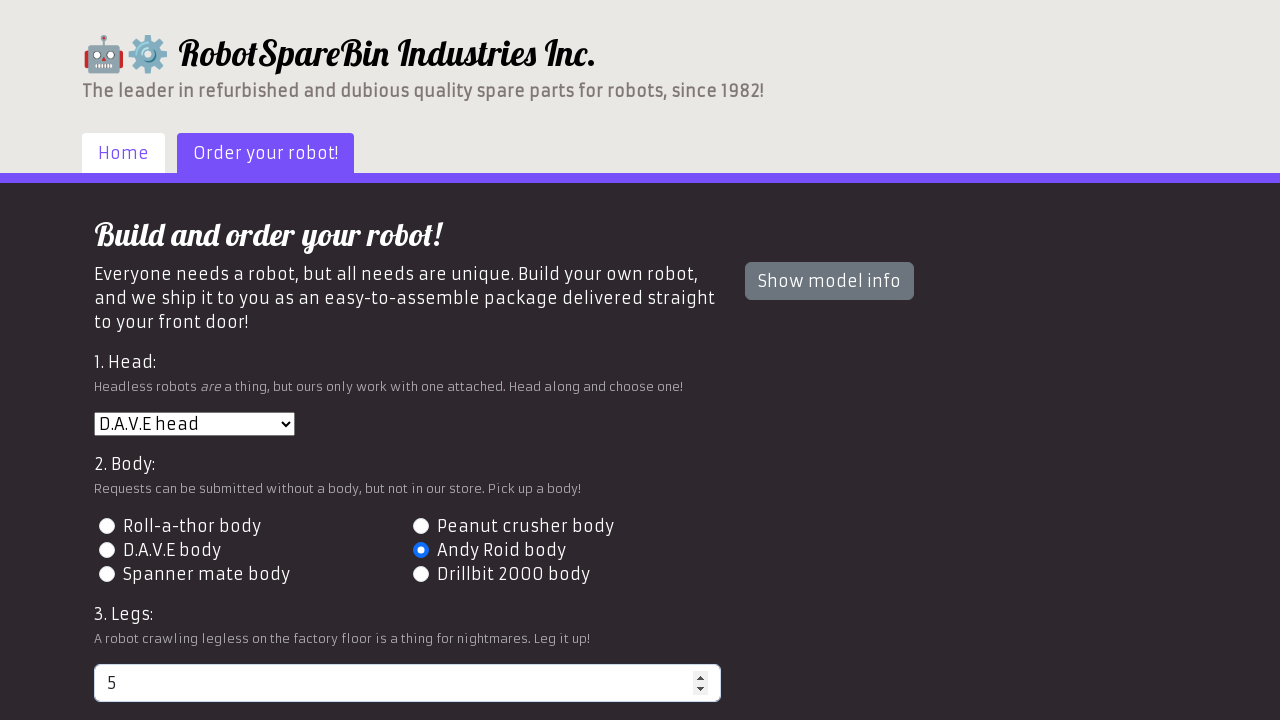

Entered shipping address (742 Evergreen Terrace, Springfield) on input#address
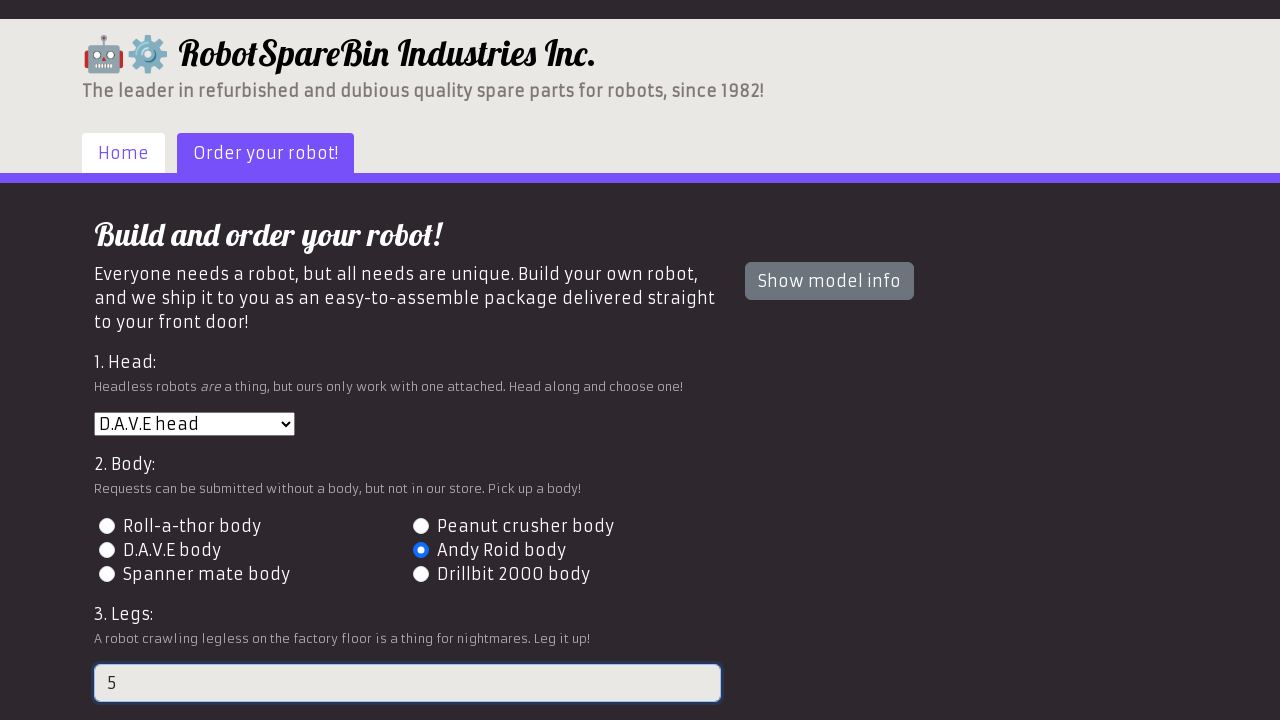

Clicked Preview button to see robot at (141, 605) on button#preview
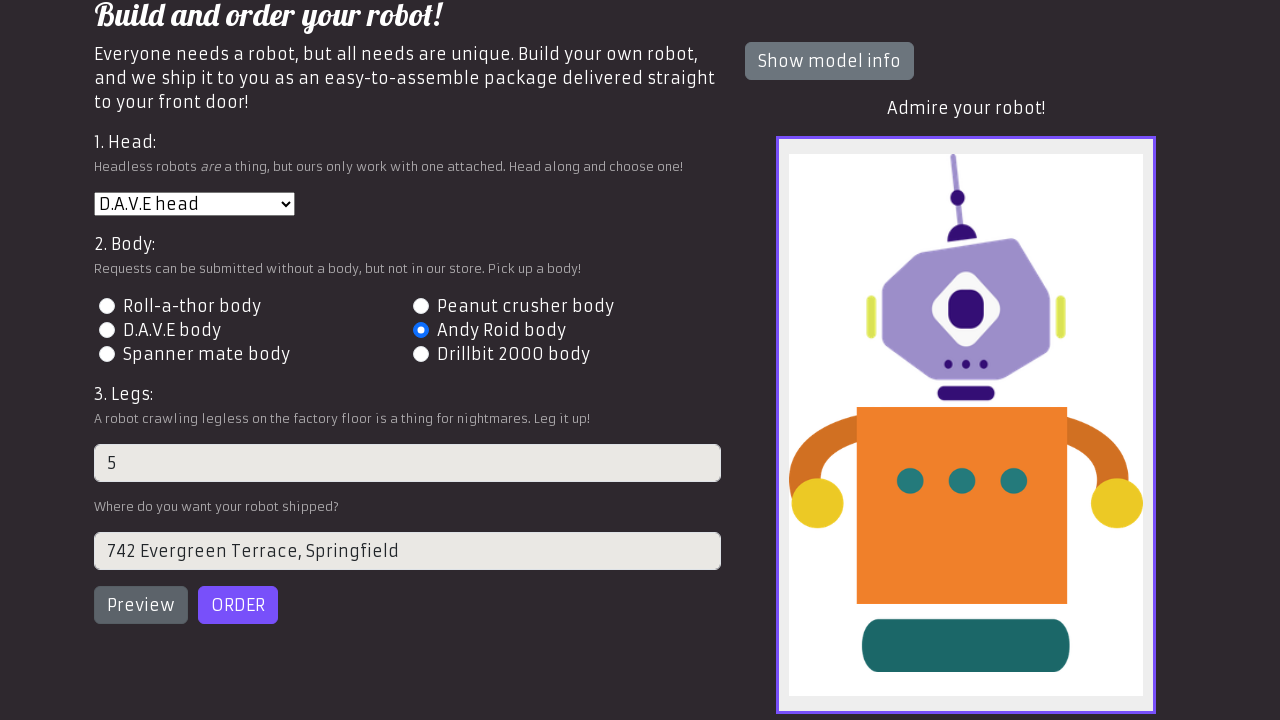

Robot preview image loaded
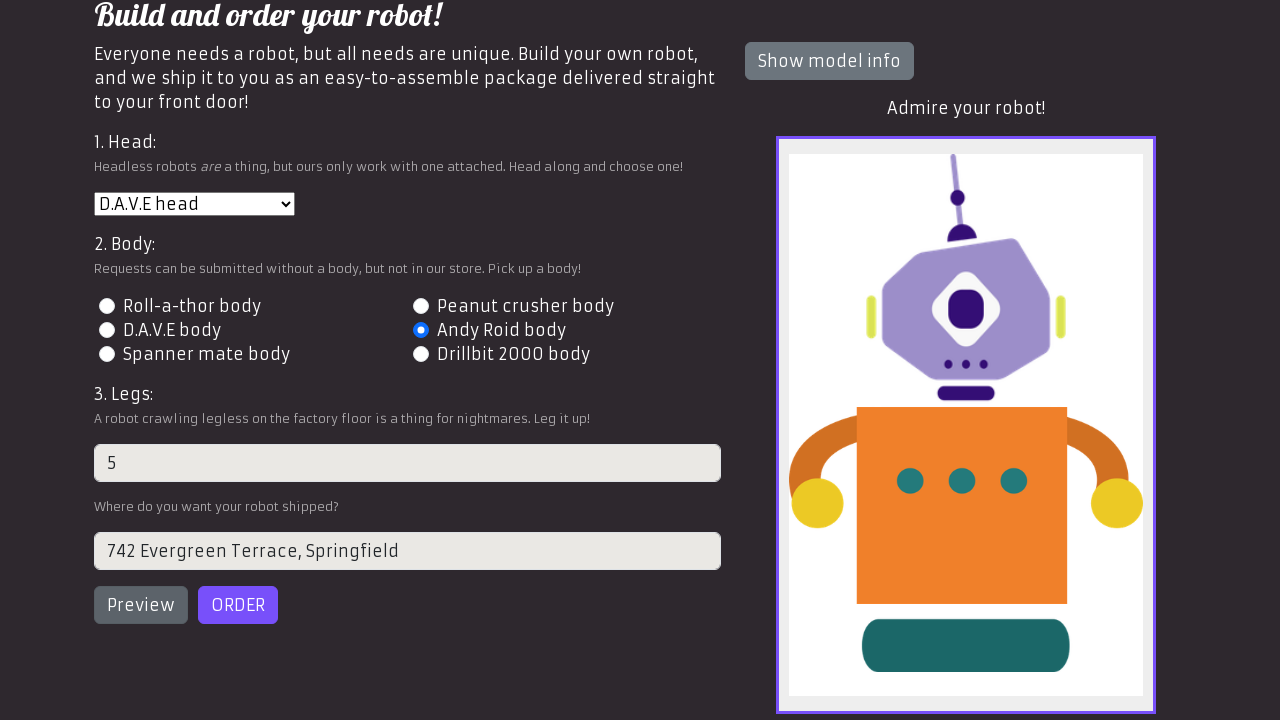

Clicked Order button (attempt 1) at (238, 605) on button#order
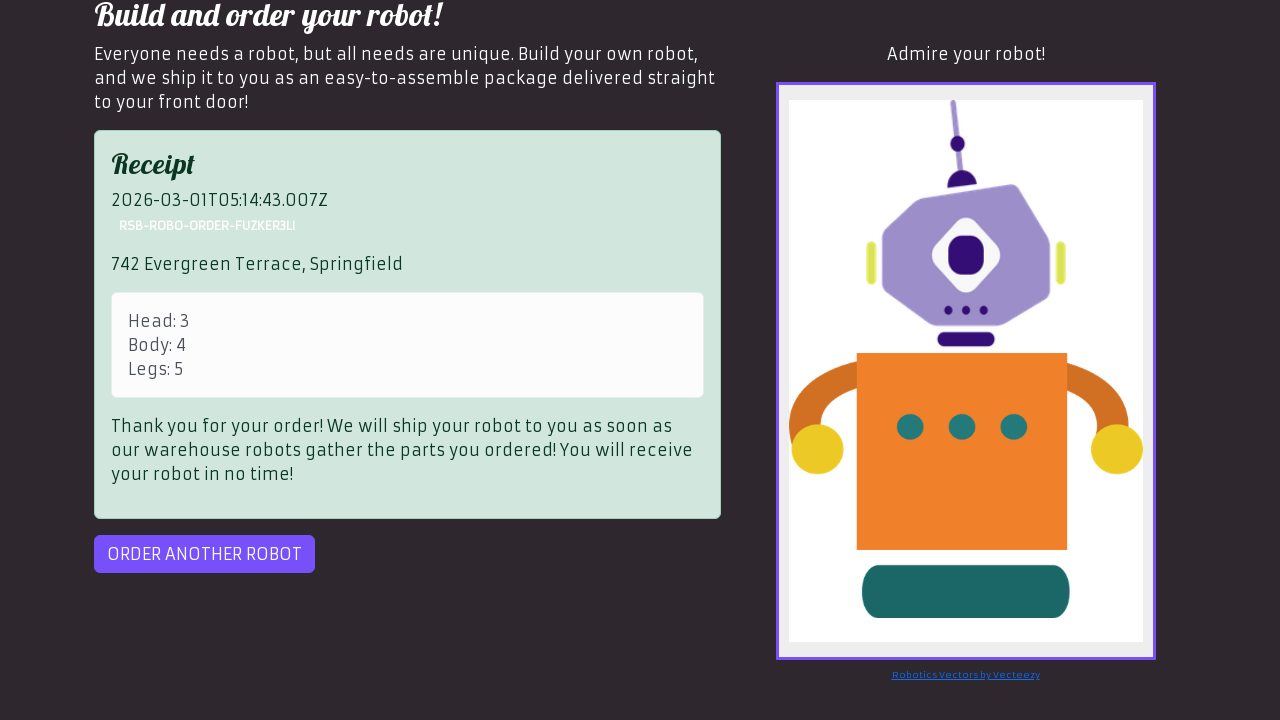

Order success badge appeared
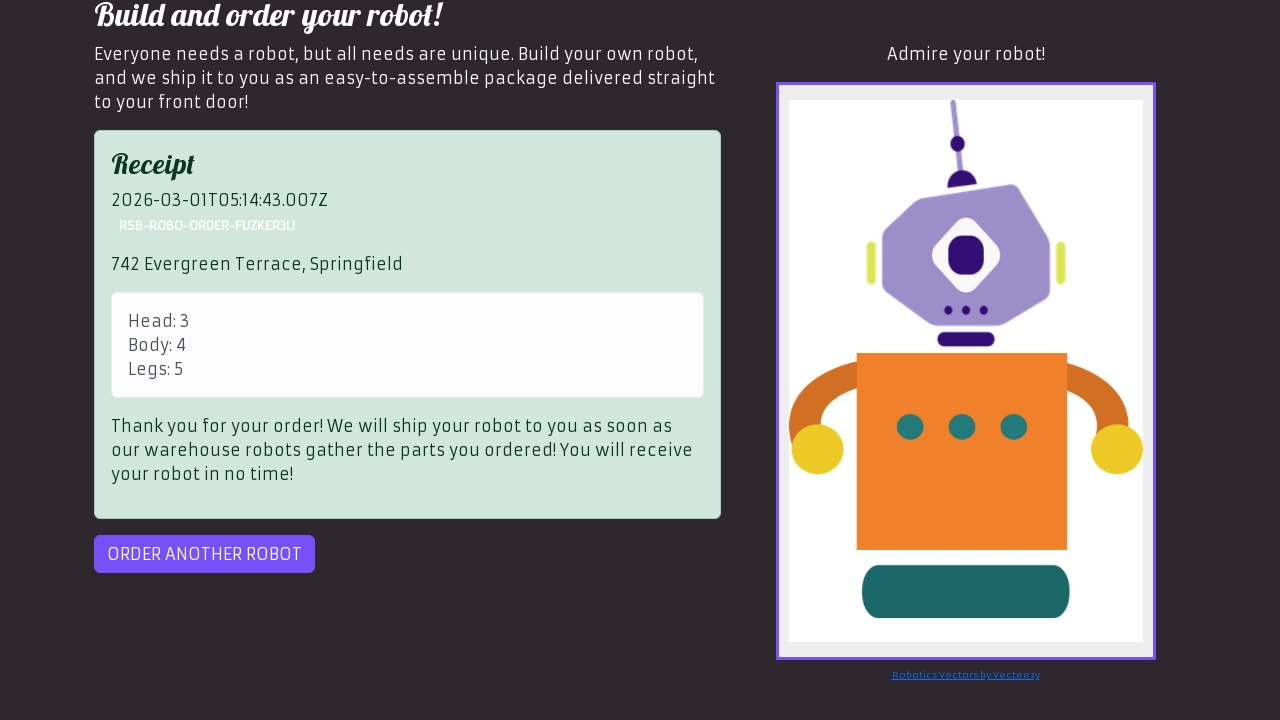

Final success confirmation badge visible
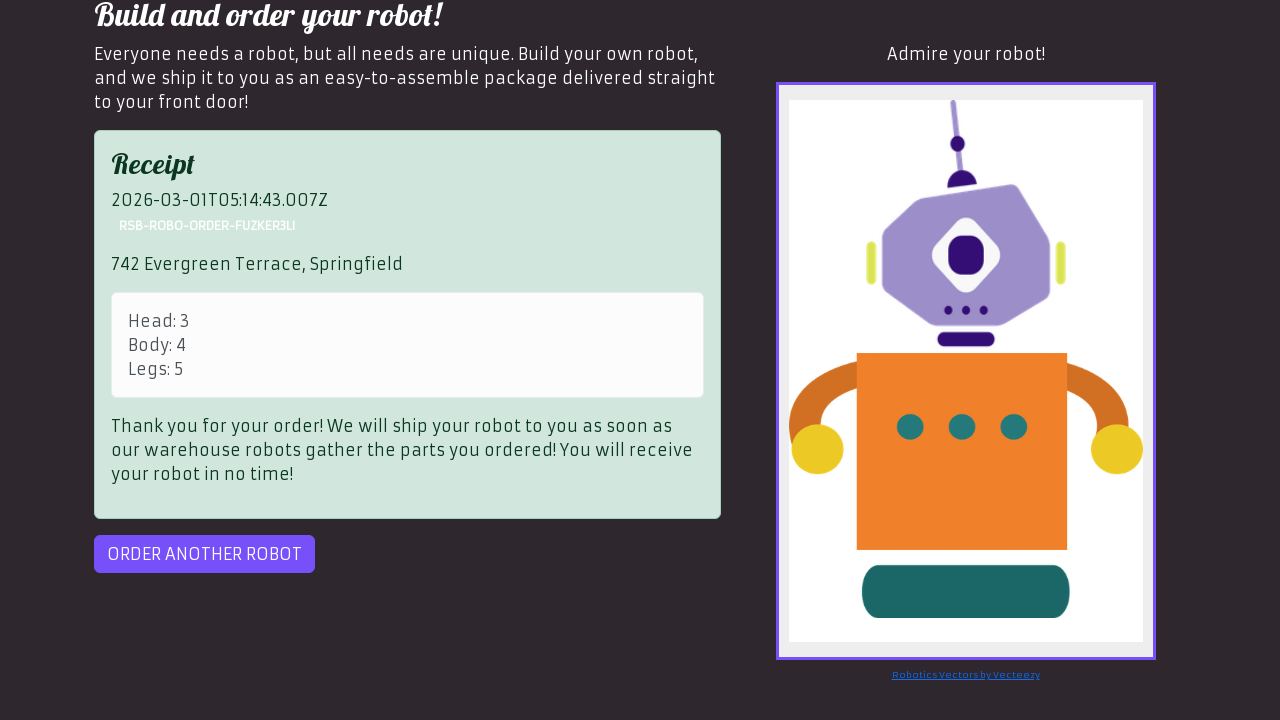

Clicked 'Order another robot' button to complete the flow at (204, 554) on button#order-another
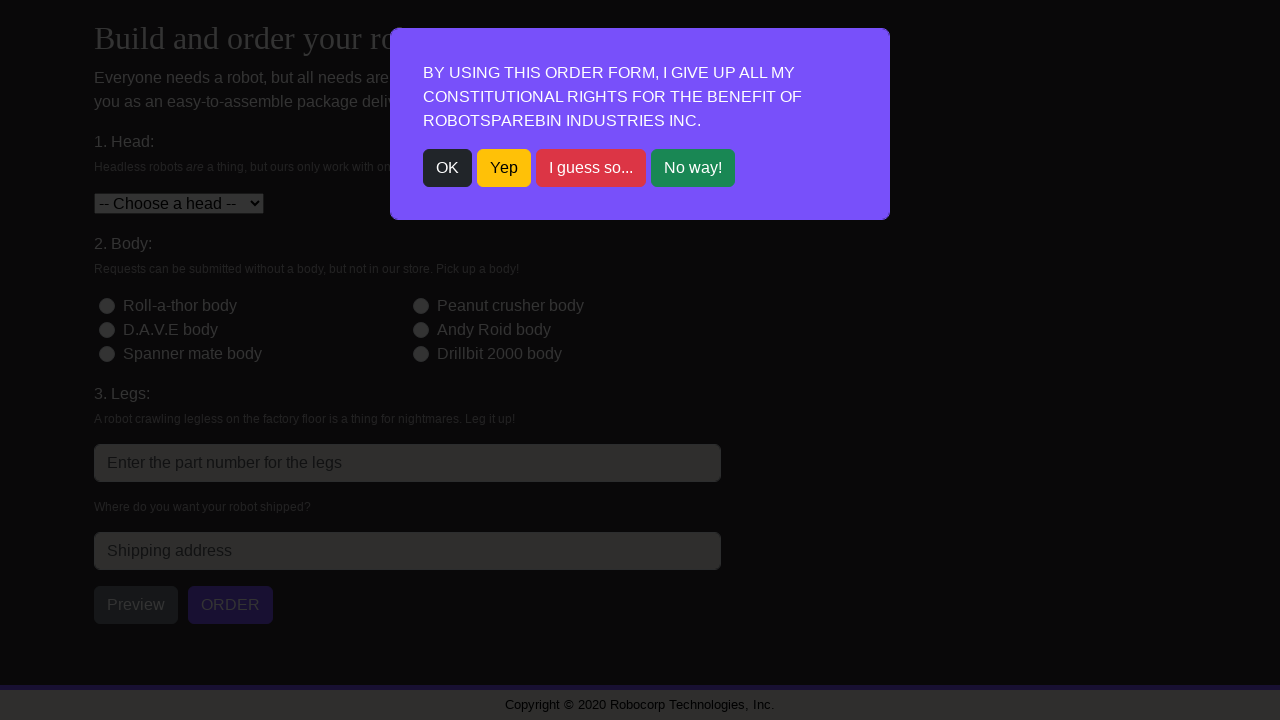

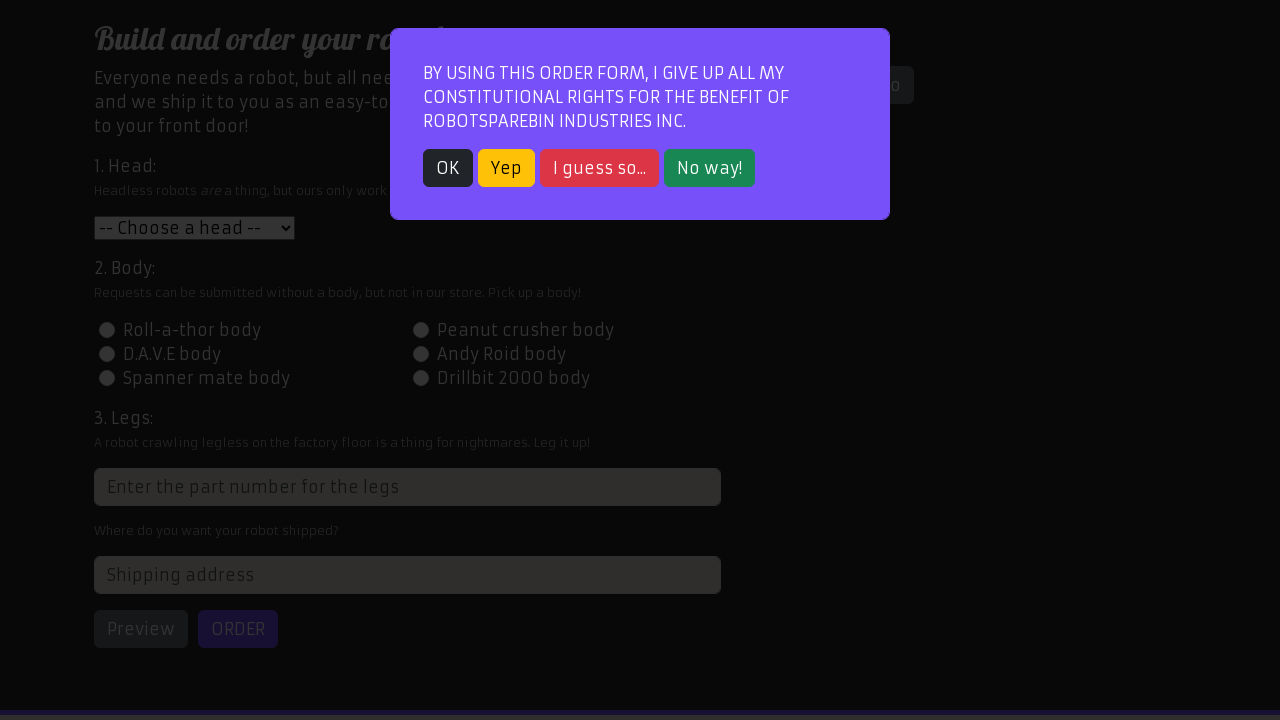